Tests browser navigation commands by navigating between two websites (Myntra and Flipkart), then using back, forward, and refresh functionality

Starting URL: https://www.myntra.com

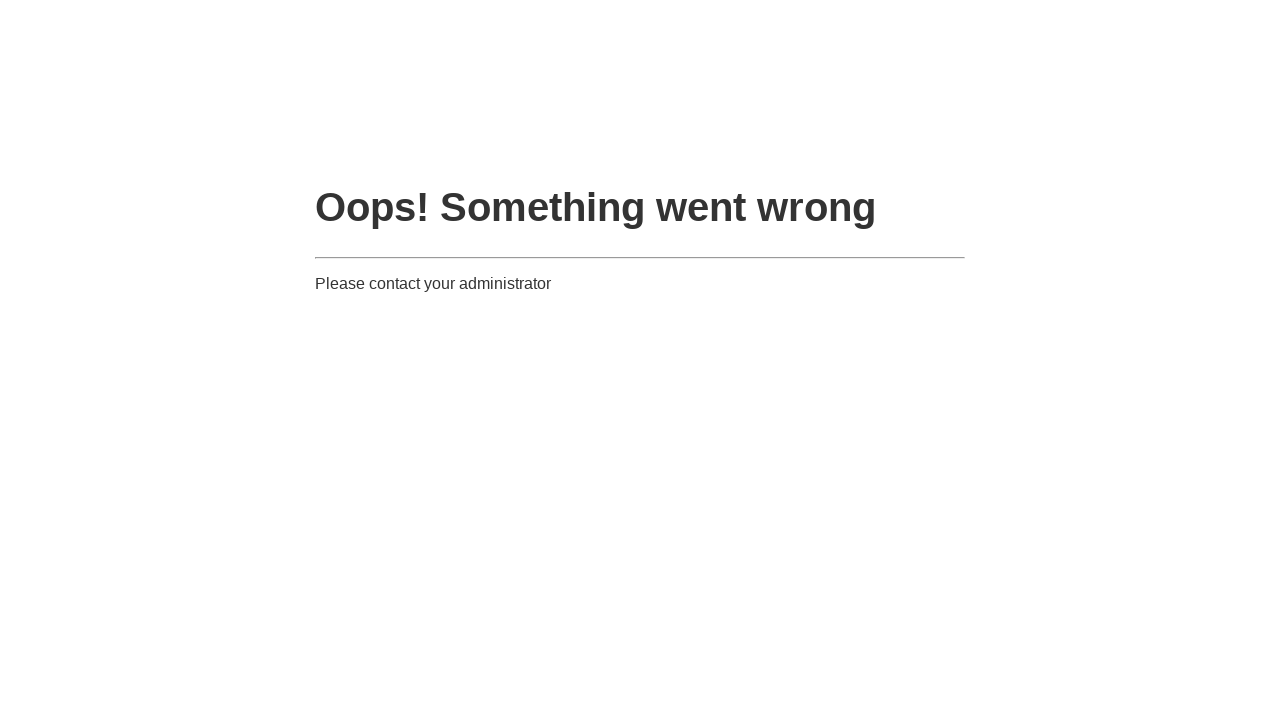

Navigated to Flipkart website
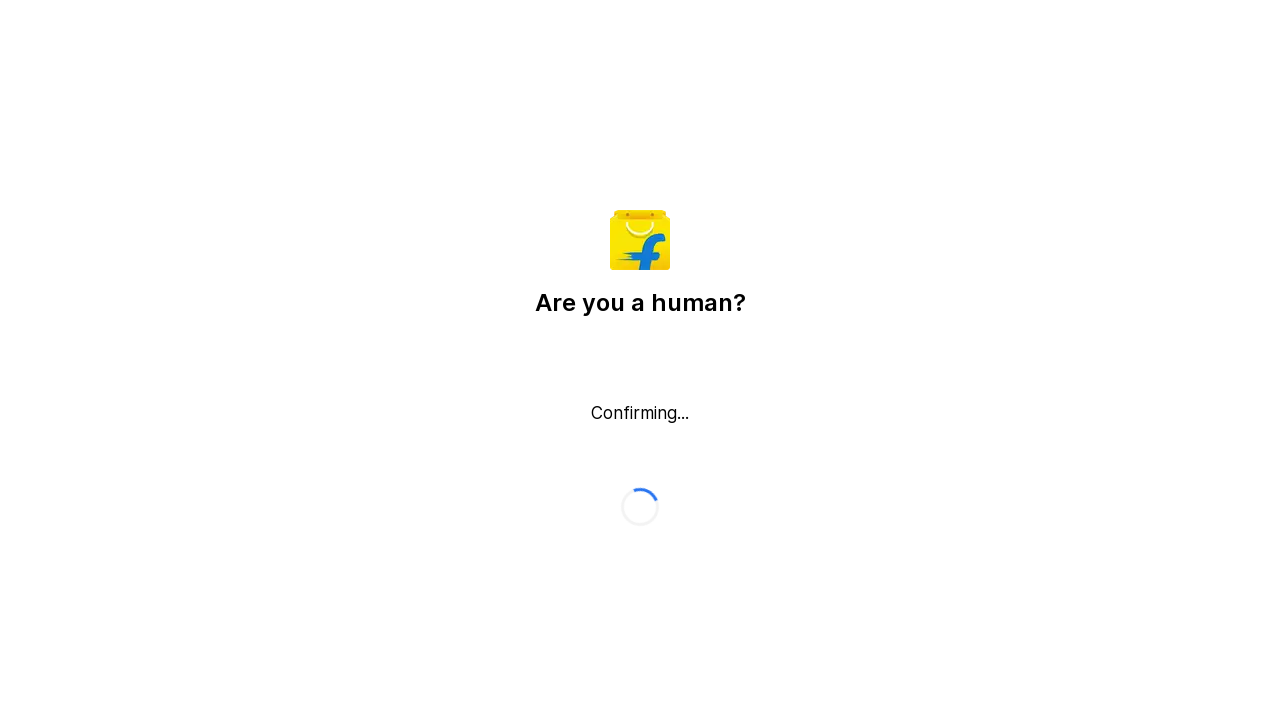

Navigated back to Myntra website
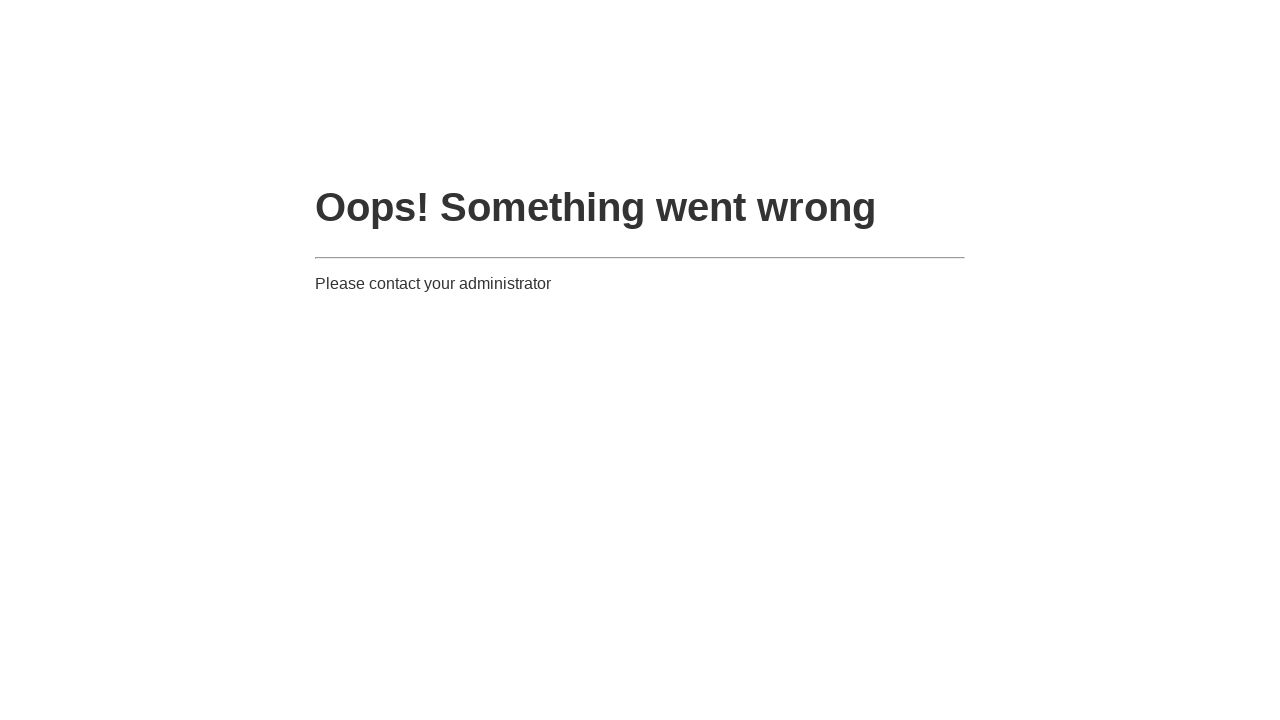

Navigated forward to Flipkart website
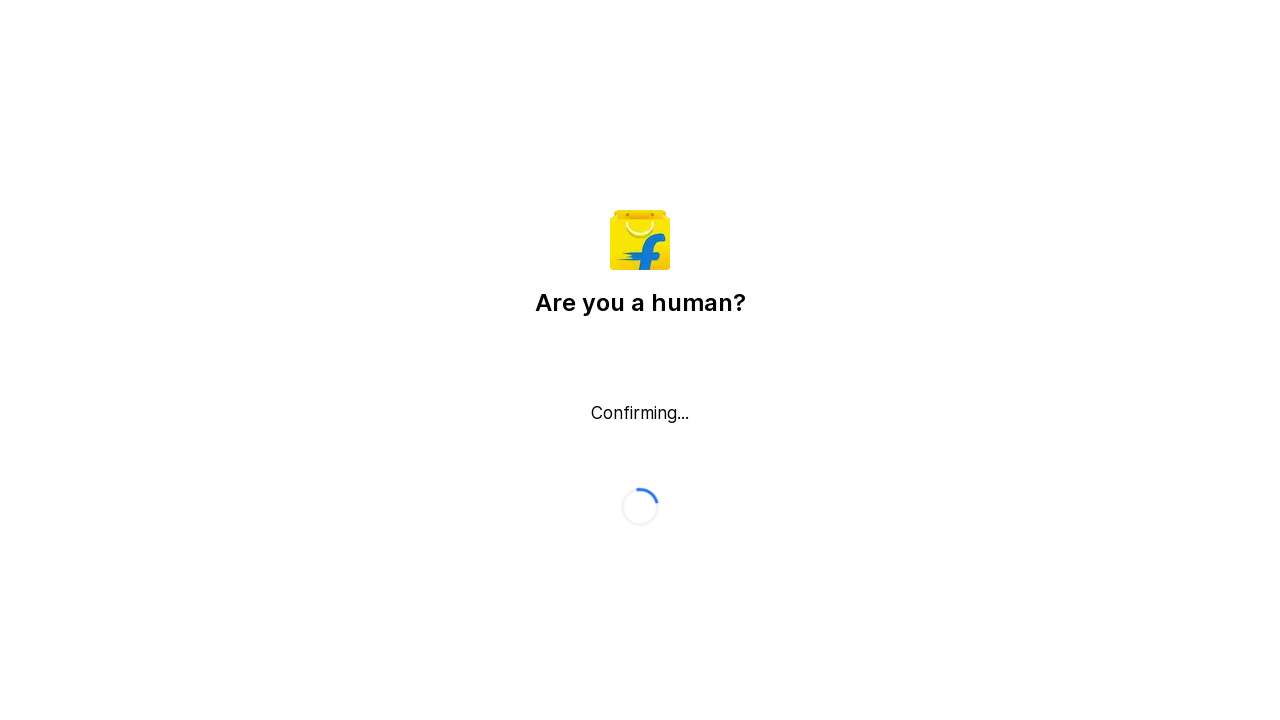

Refreshed the current page
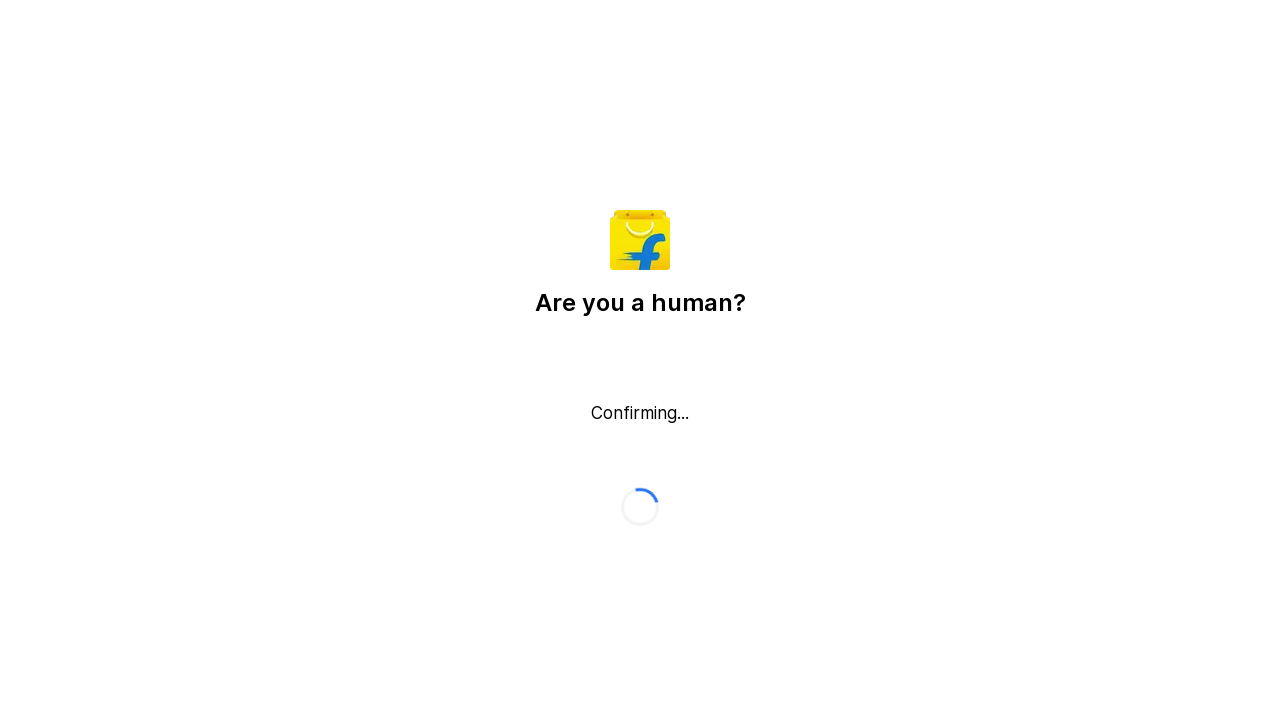

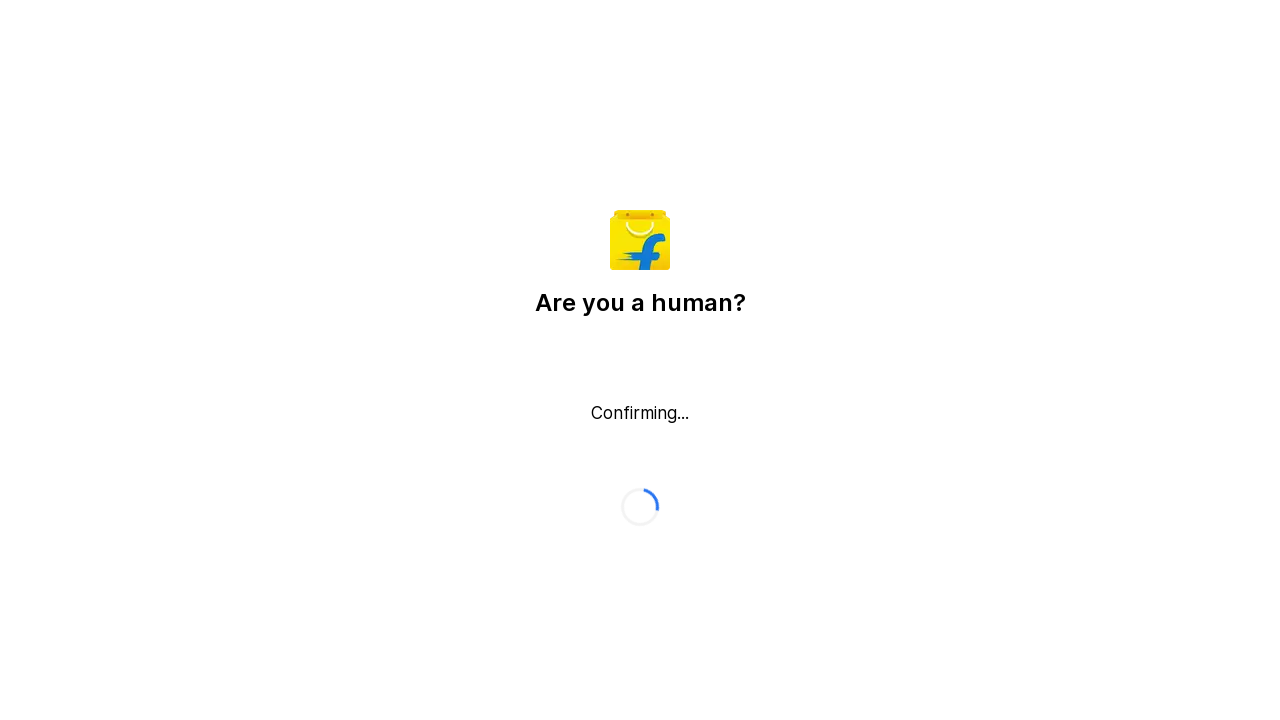